Tests browser window handling by clicking a button that opens a new child window, then switching to that window and verifying the sample heading text is present.

Starting URL: https://demoqa.com/browser-windows

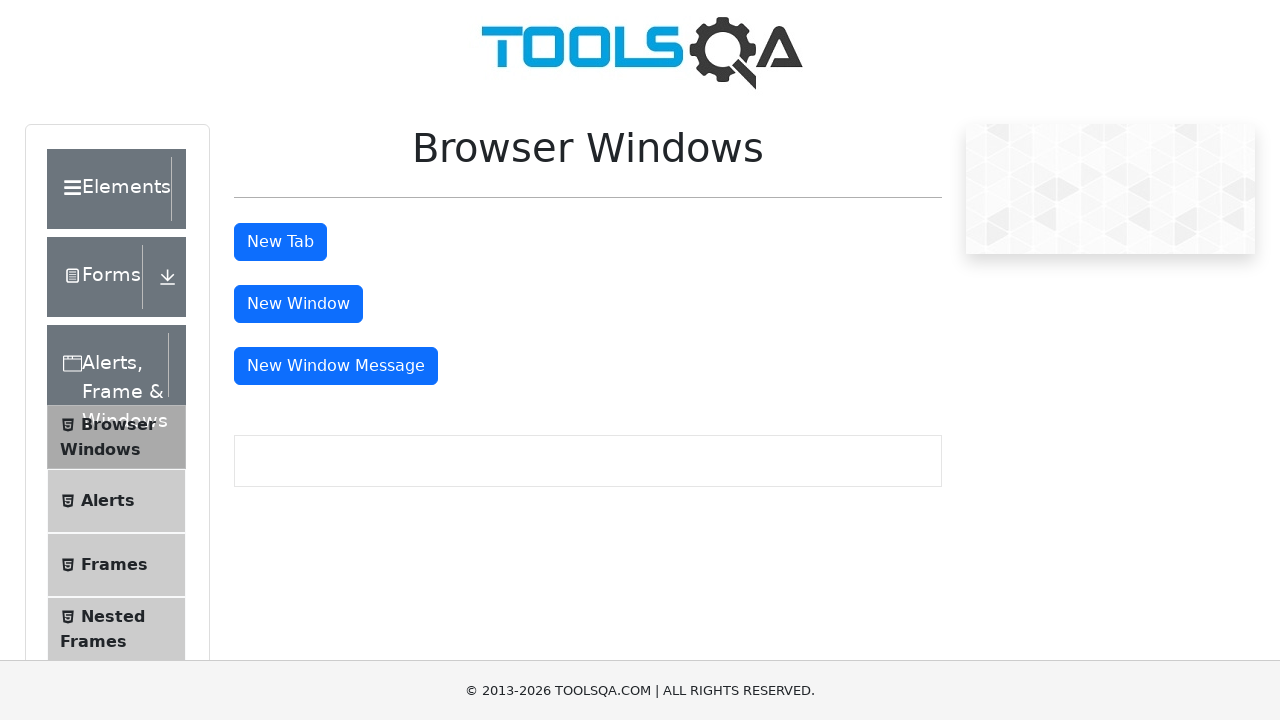

Clicked 'New Window' button to open child window at (298, 304) on #windowButton
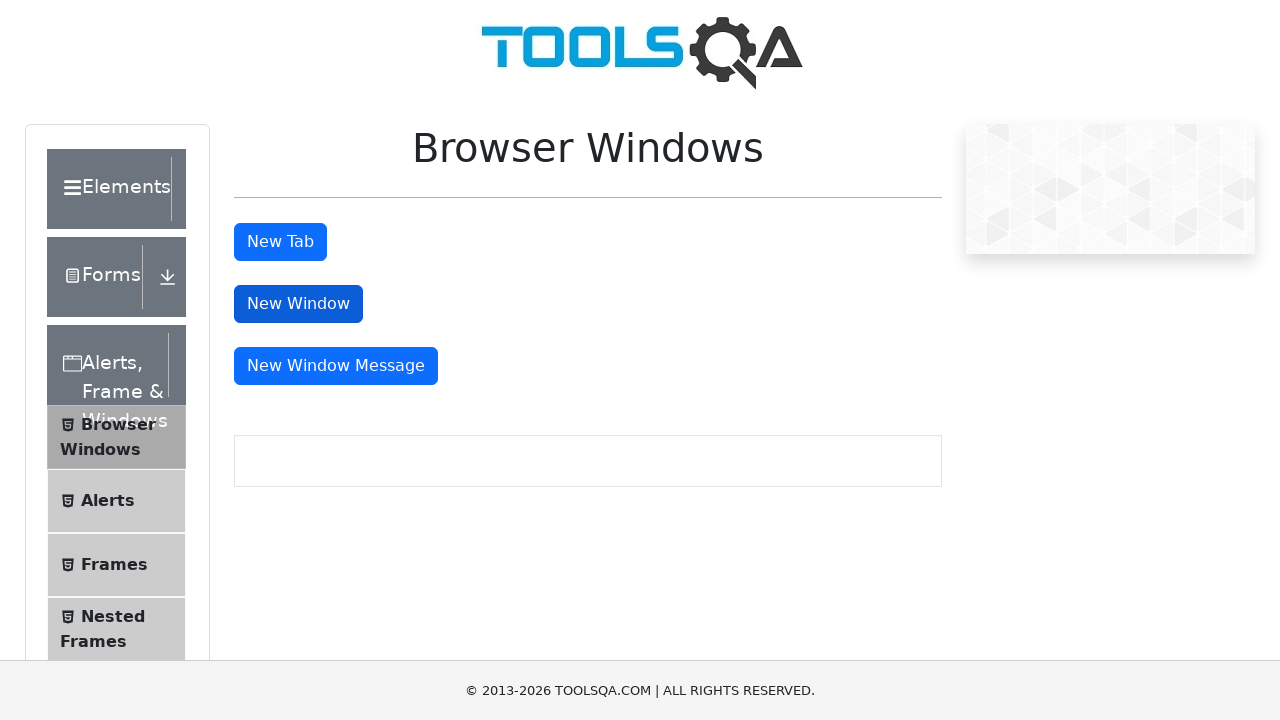

Retrieved new child window page object
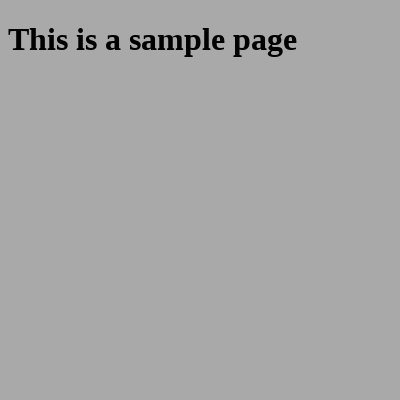

Child window page loaded completely
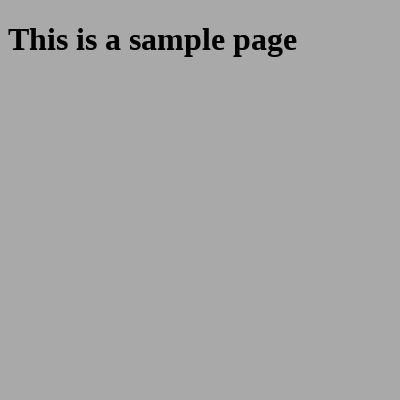

Sample heading element is visible in child window
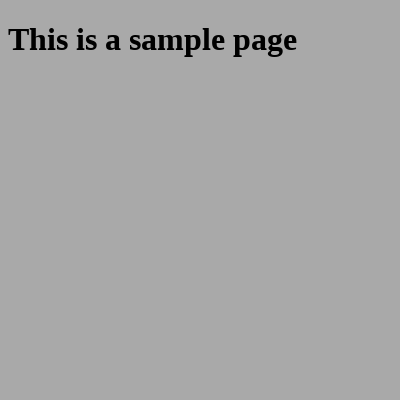

Retrieved heading text: 'This is a sample page'
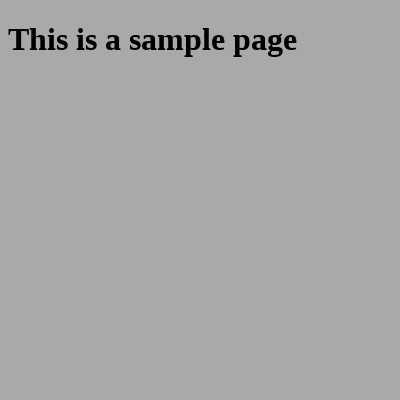

Closed child window
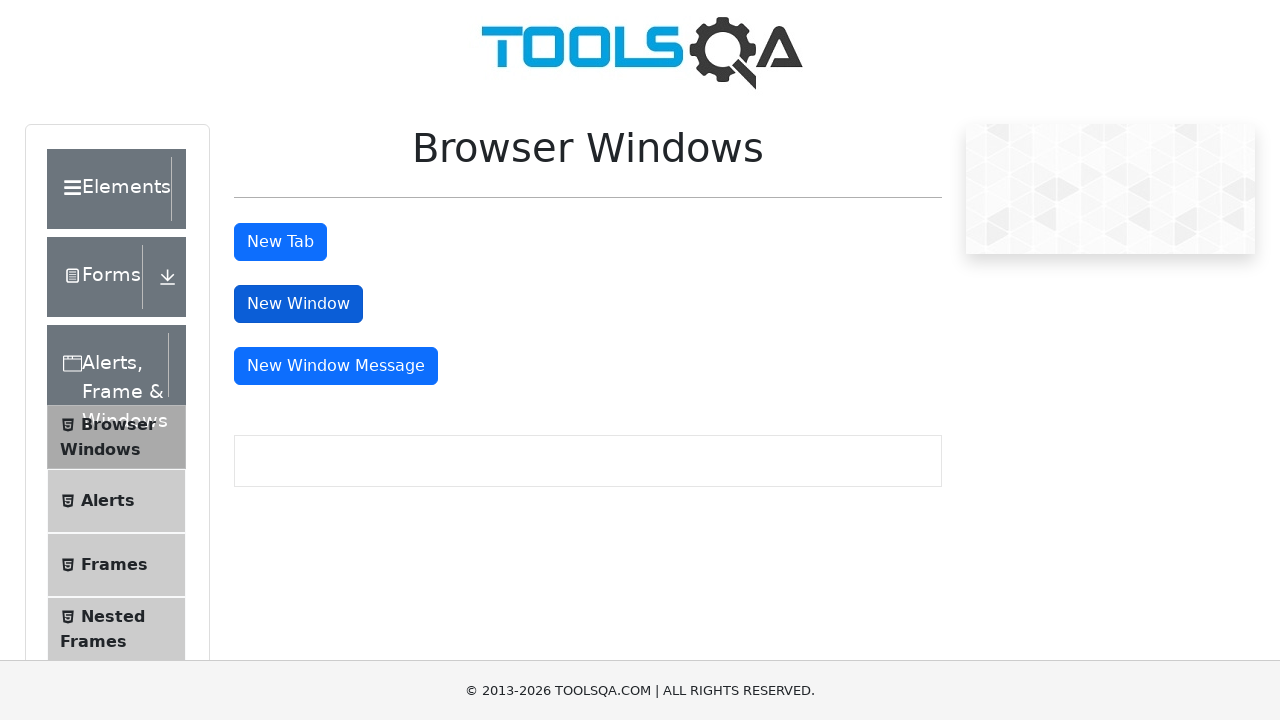

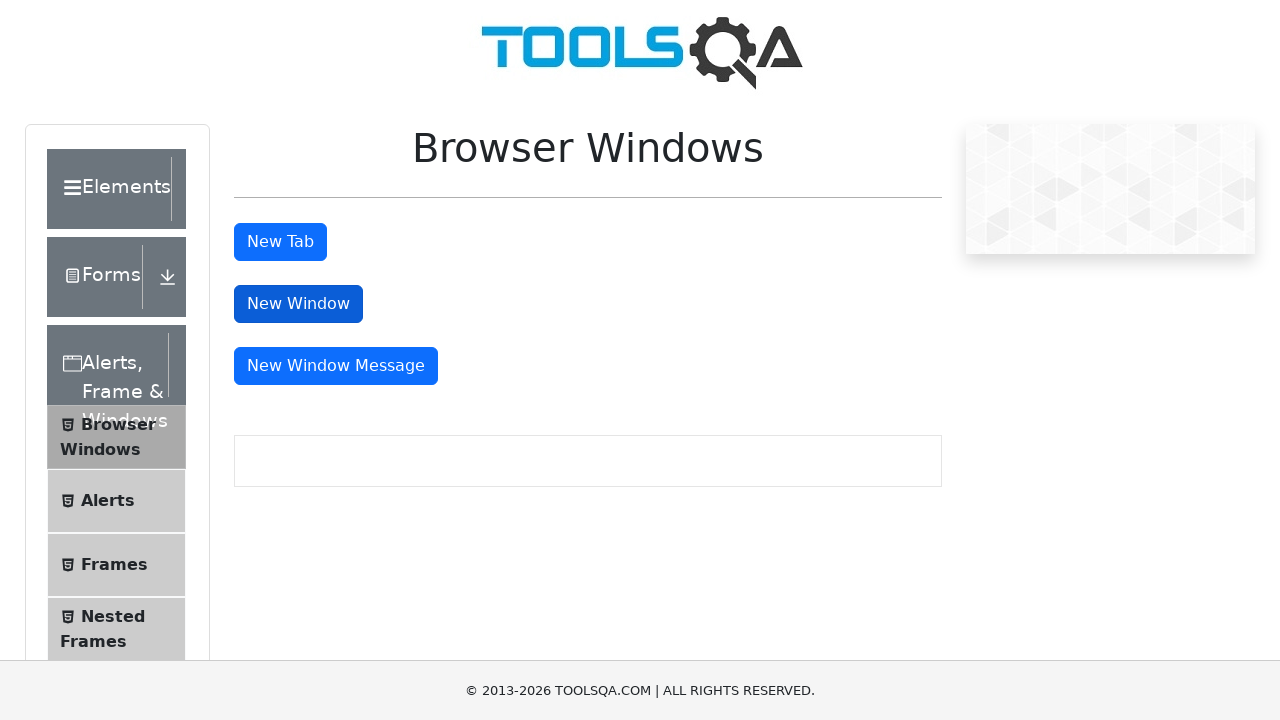